Tests handling of a prompt JavaScript alert by clicking the trigger button, entering text, and accepting the alert

Starting URL: https://the-internet.herokuapp.com/javascript_alerts

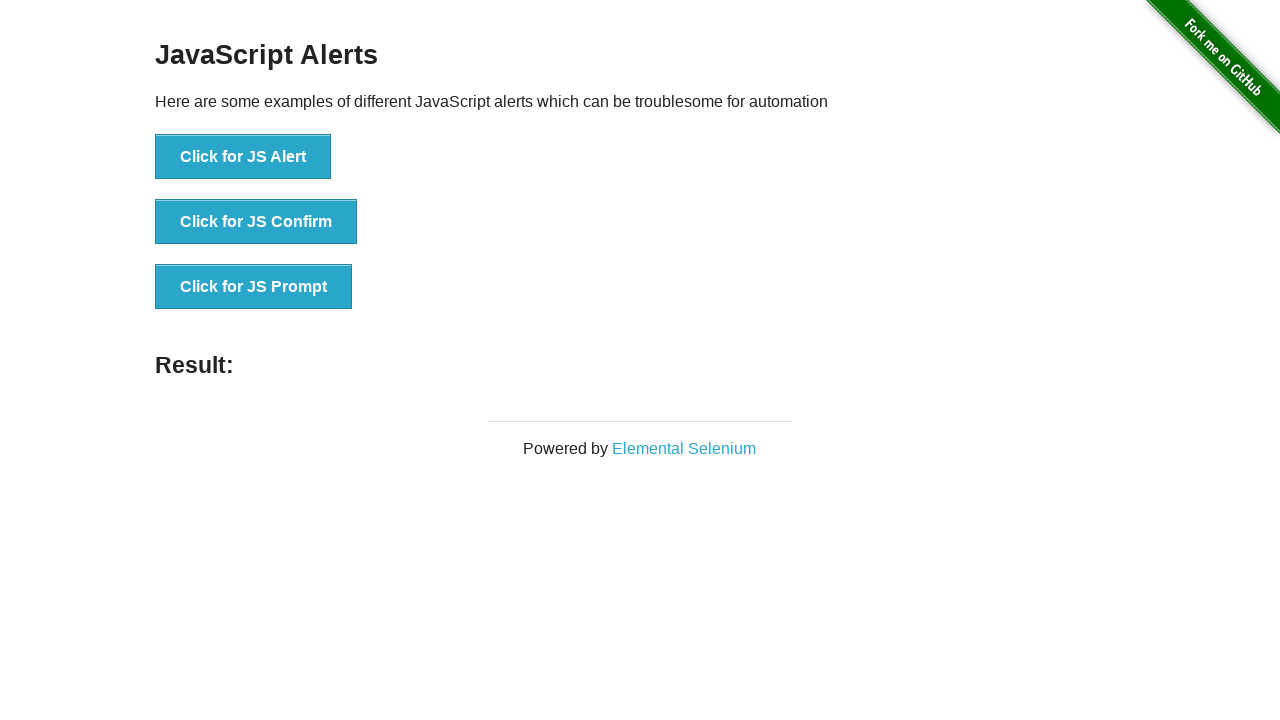

Set up dialog event handler for prompt alert
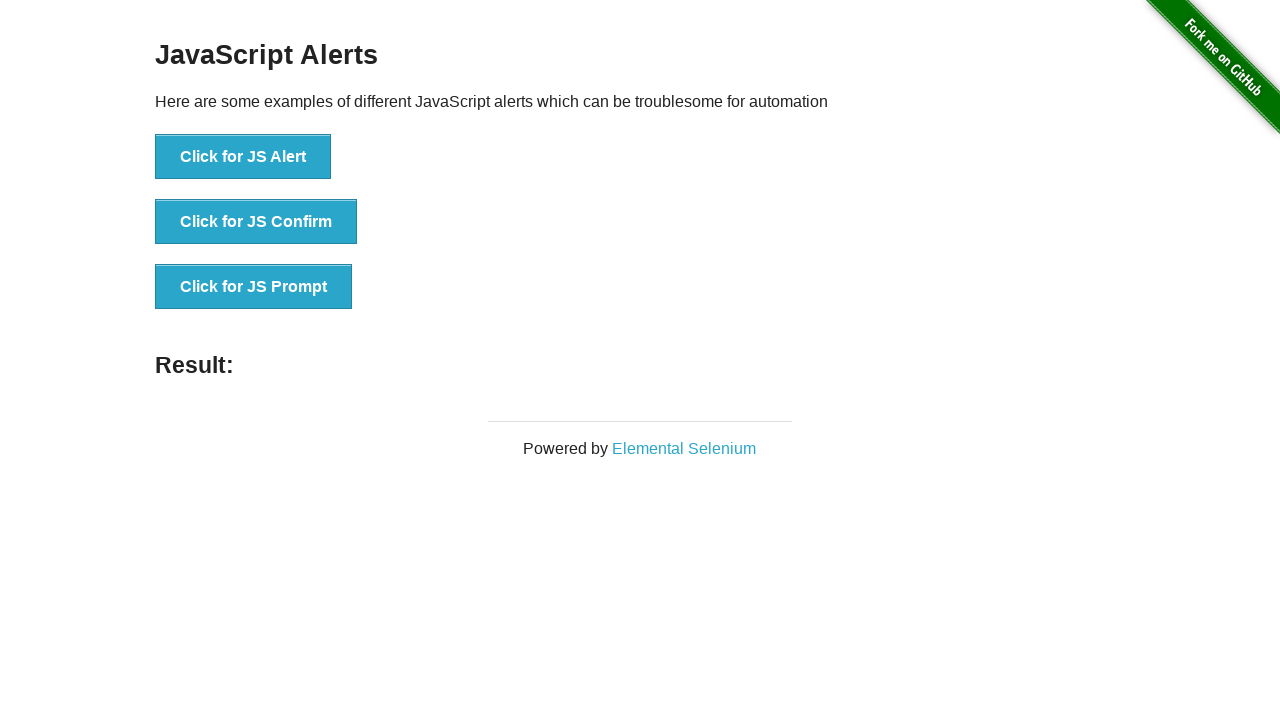

Clicked button to trigger JS Prompt dialog at (254, 287) on xpath=//button[normalize-space()='Click for JS Prompt']
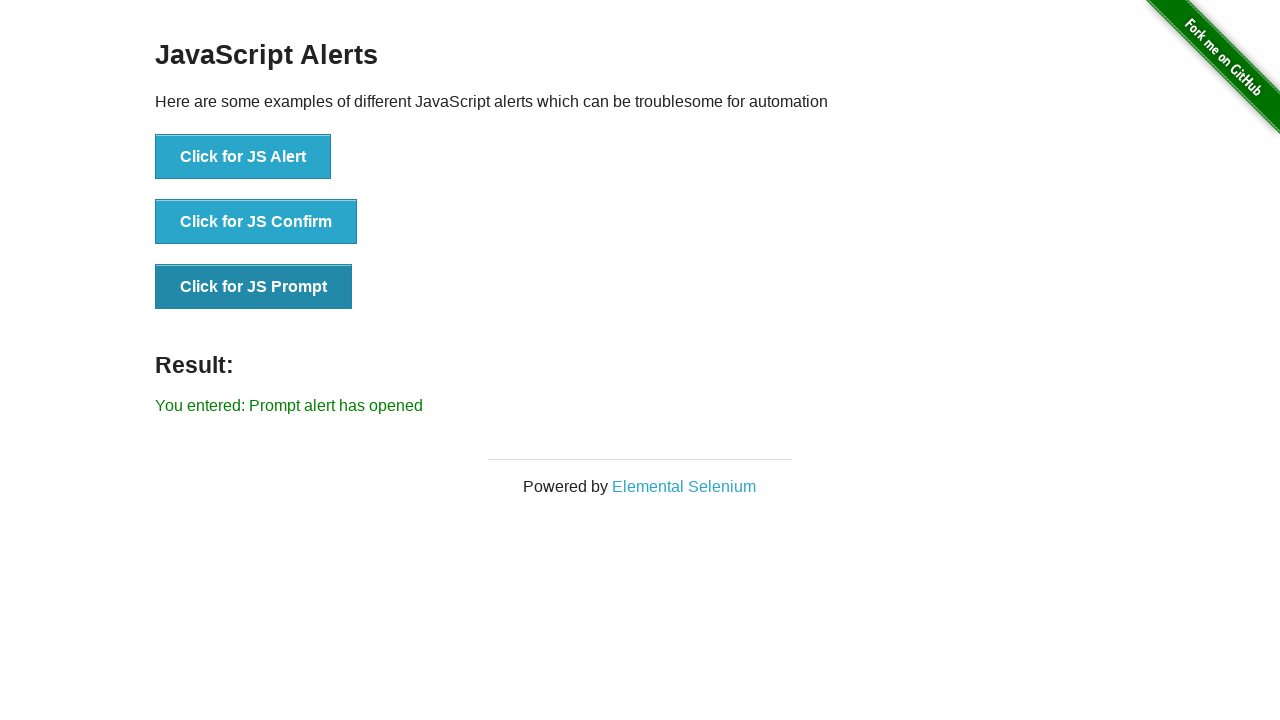

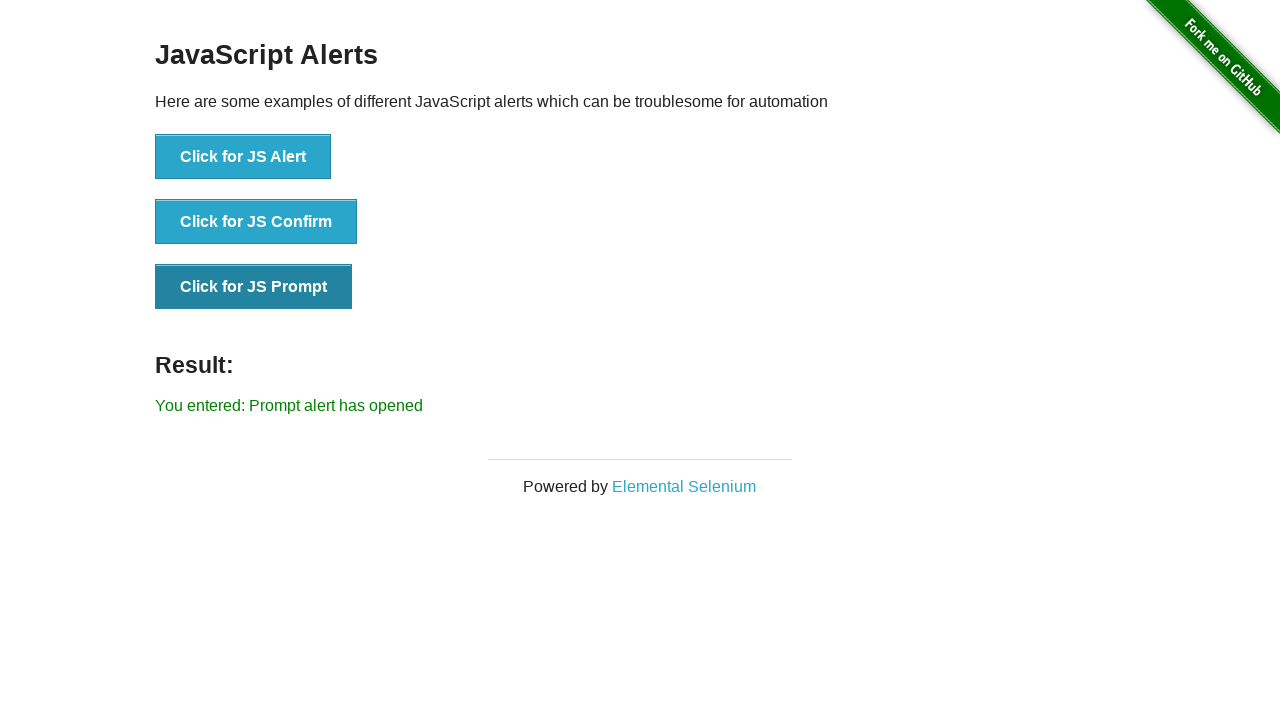